Tests scrolling to reveal hidden elements on the page

Starting URL: https://atidcollege.co.il/Xamples/ex_actions.html

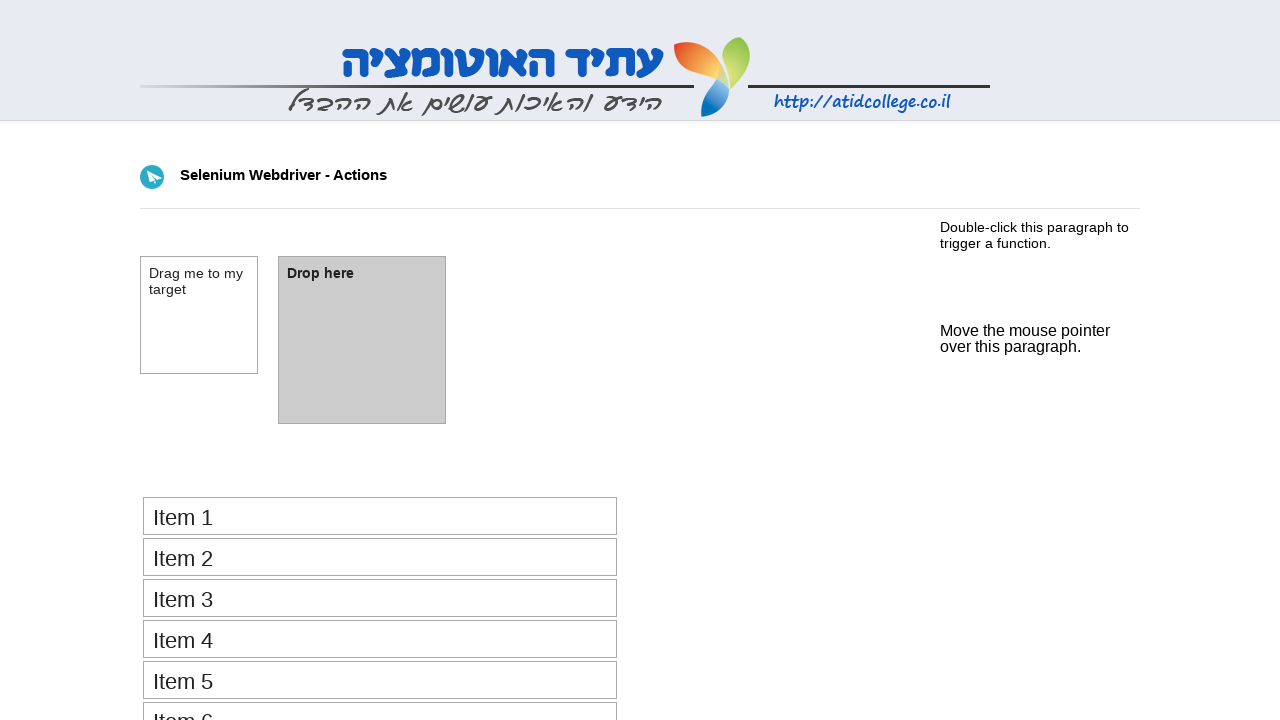

Scrolled page down to 1000px to reveal hidden elements
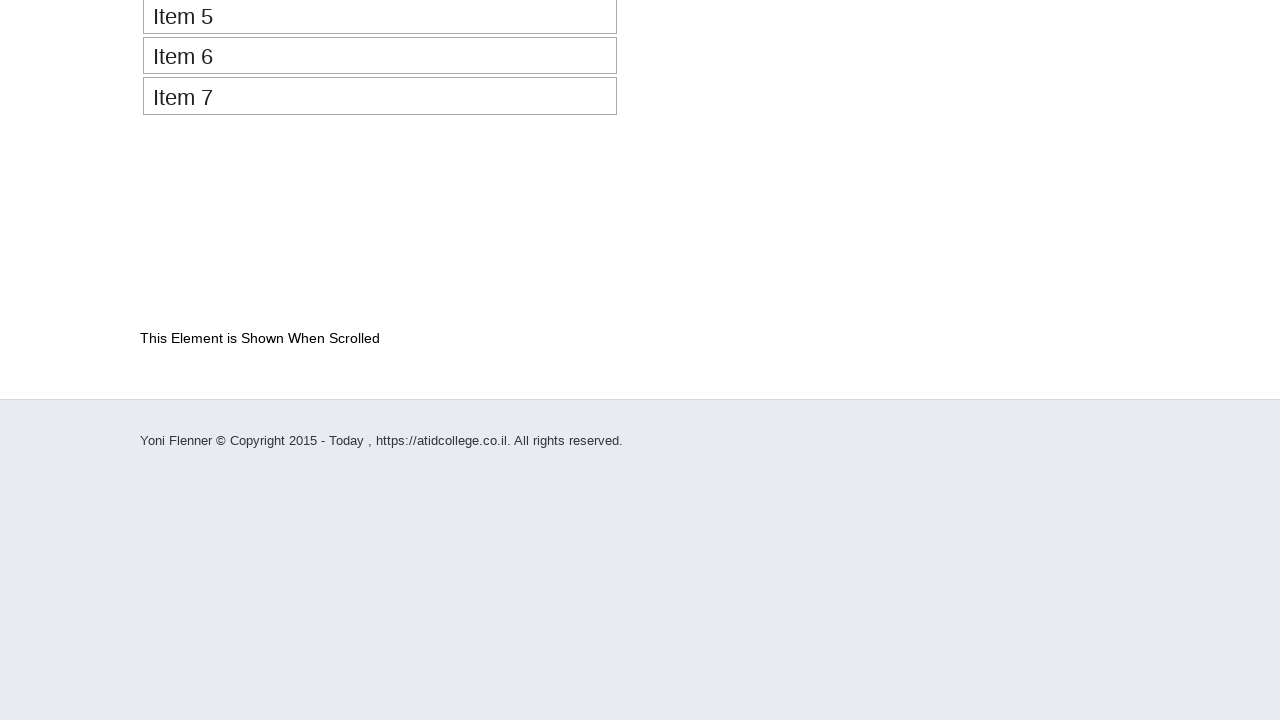

Verified that the scrolled element is now visible
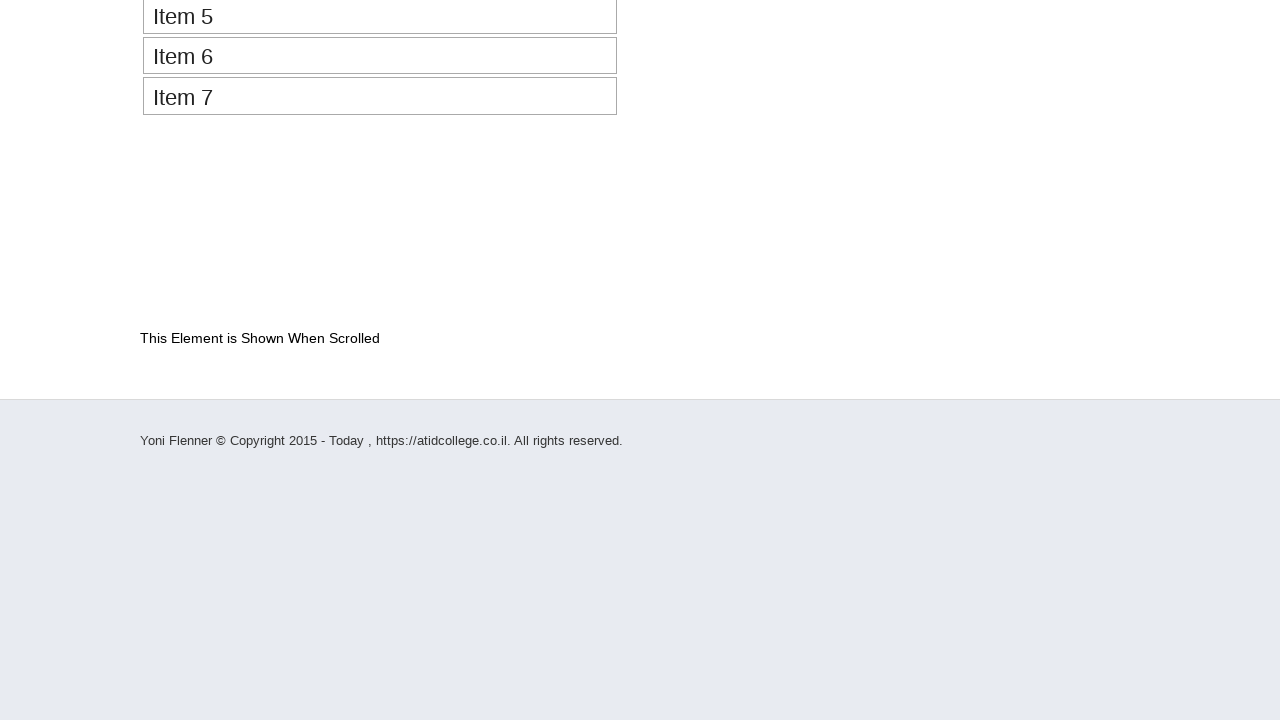

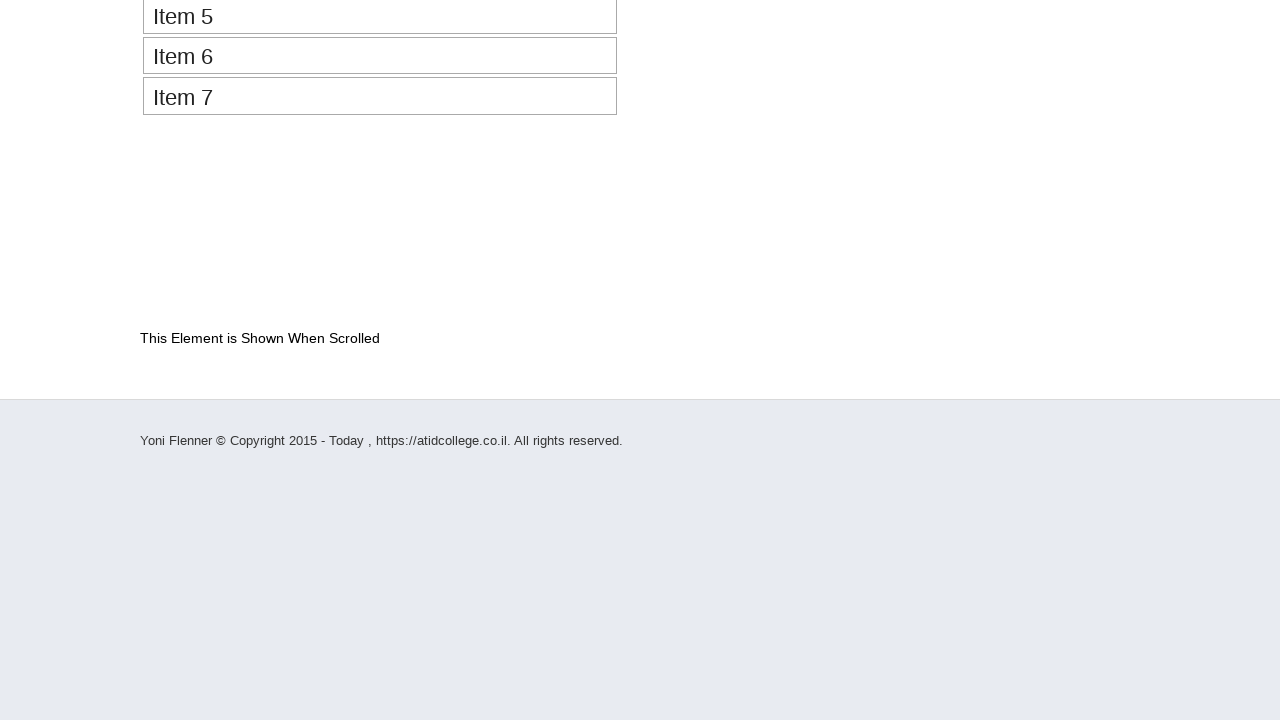